Tests right-click (context click) on dropdown menu button

Starting URL: https://bonigarcia.dev/selenium-webdriver-java/dropdown-menu.html

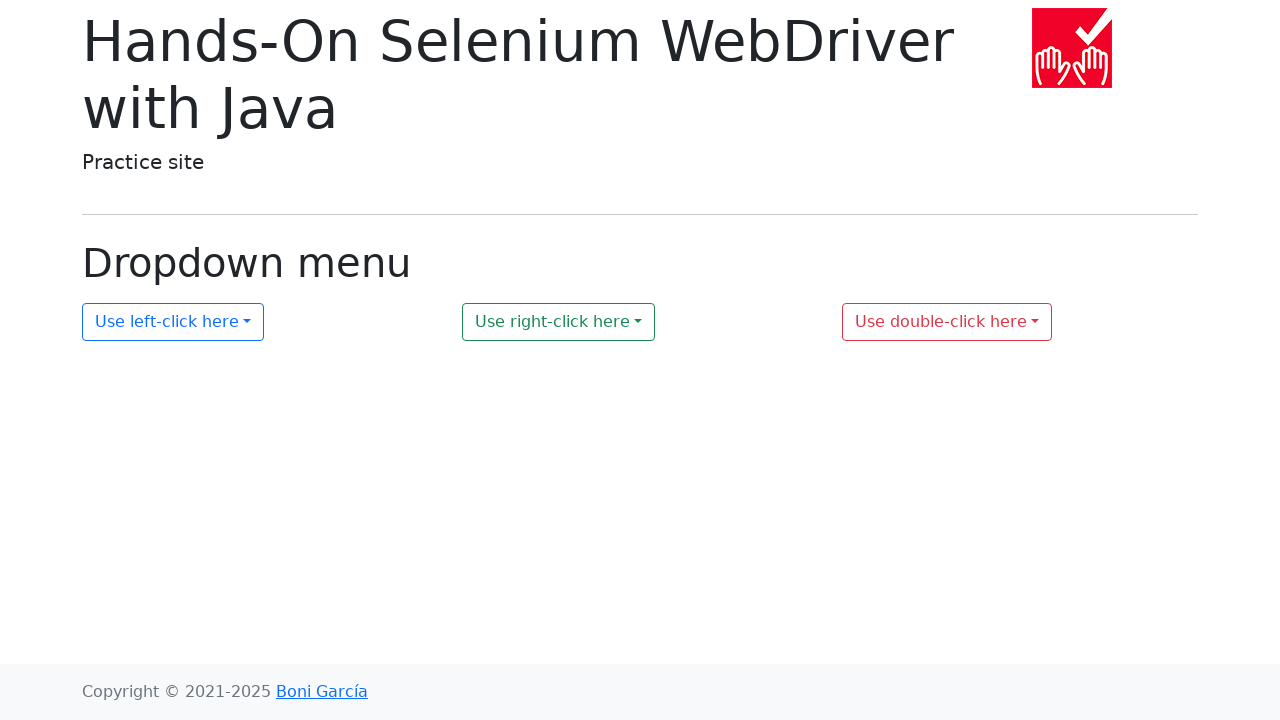

Right-clicked on the second dropdown menu button at (559, 322) on #my-dropdown-2
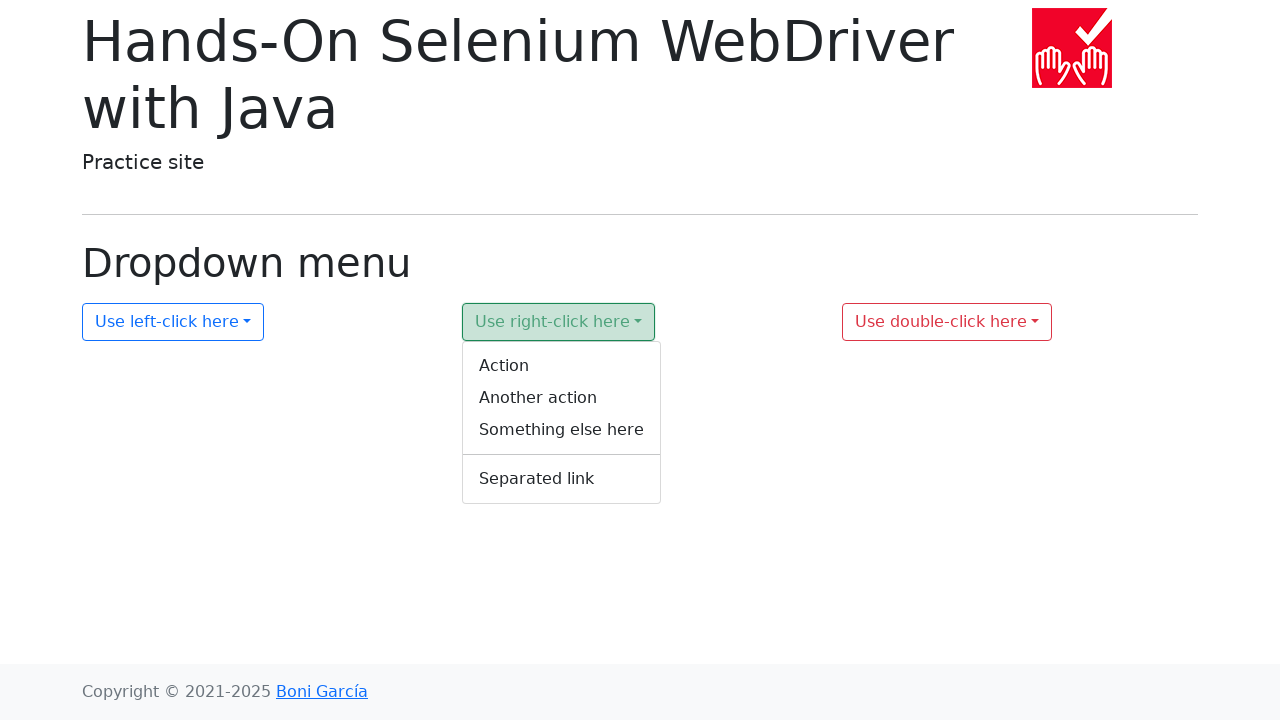

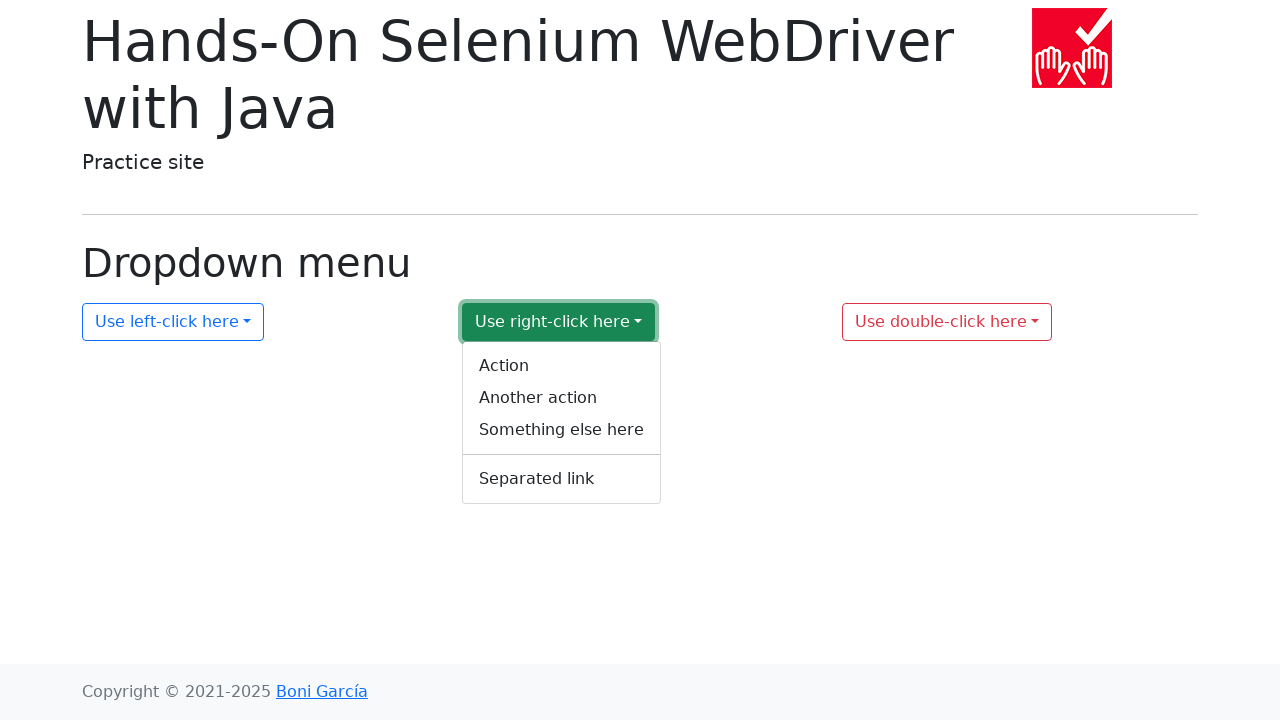